Tests navigation through different pages using footer links

Starting URL: https://yeti.org.pl/

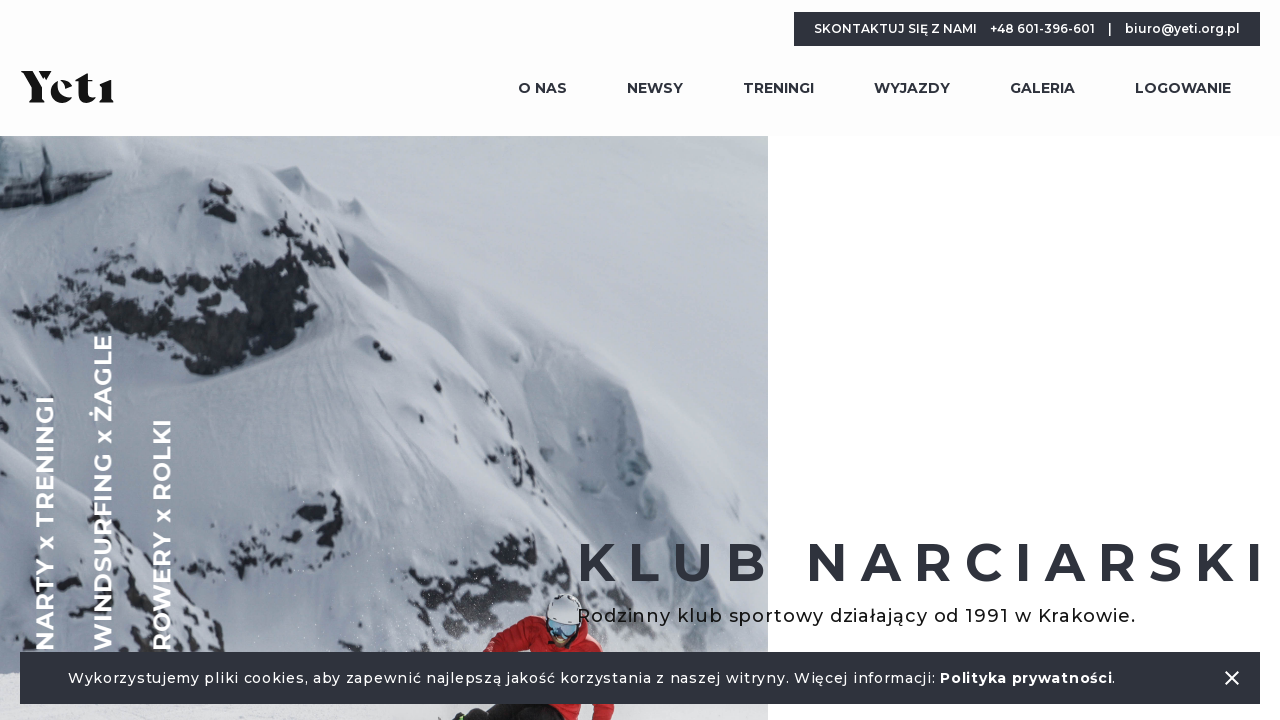

Clicked on News (Newsy) footer link at (313, 430) on (//a[normalize-space()='Newsy'])[2]
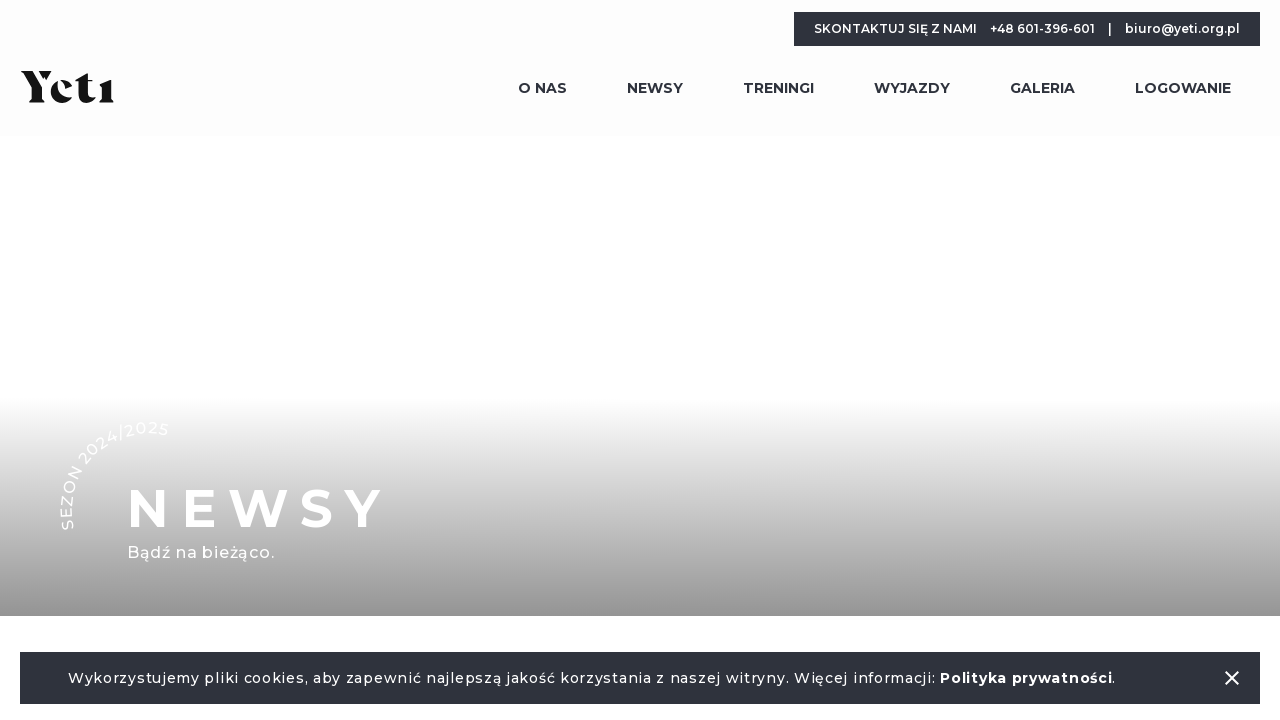

Clicked on Trainings (Treningi) footer link at (326, 462) on (//a[normalize-space()='Treningi'])[2]
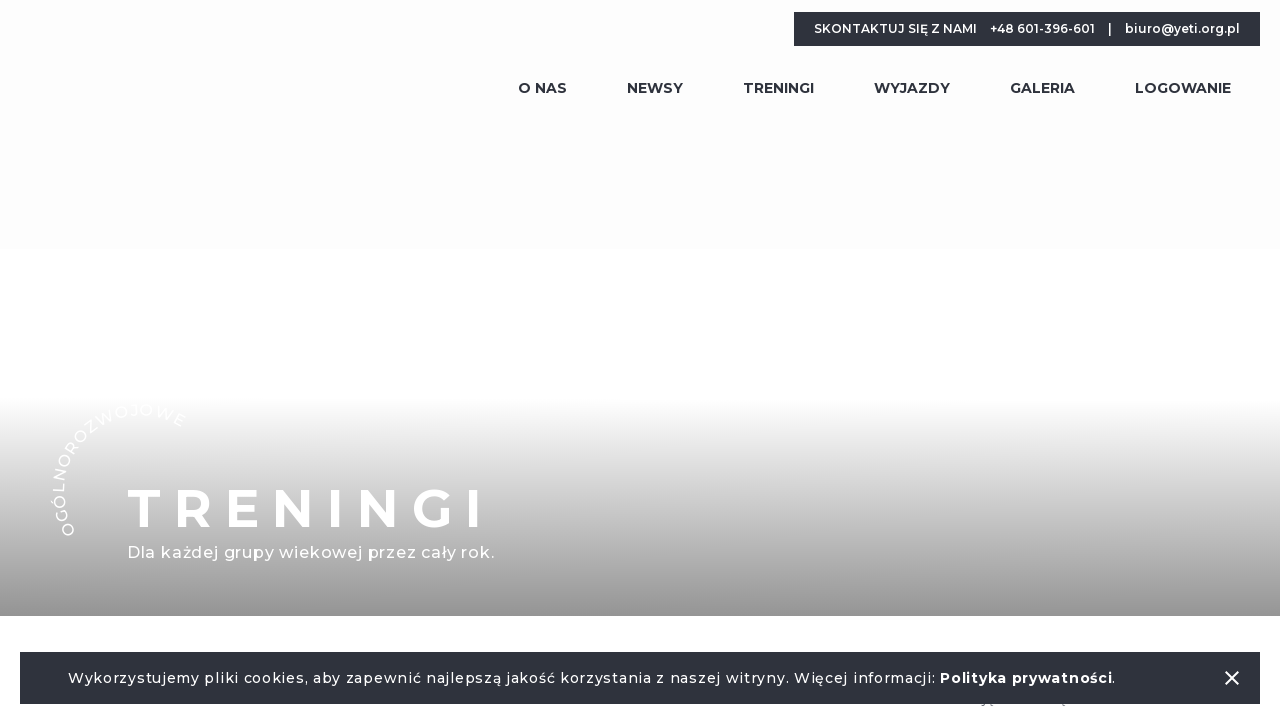

Clicked on Trips (Wyjazdy) footer link at (326, 496) on (//a[normalize-space()='Wyjazdy'])[2]
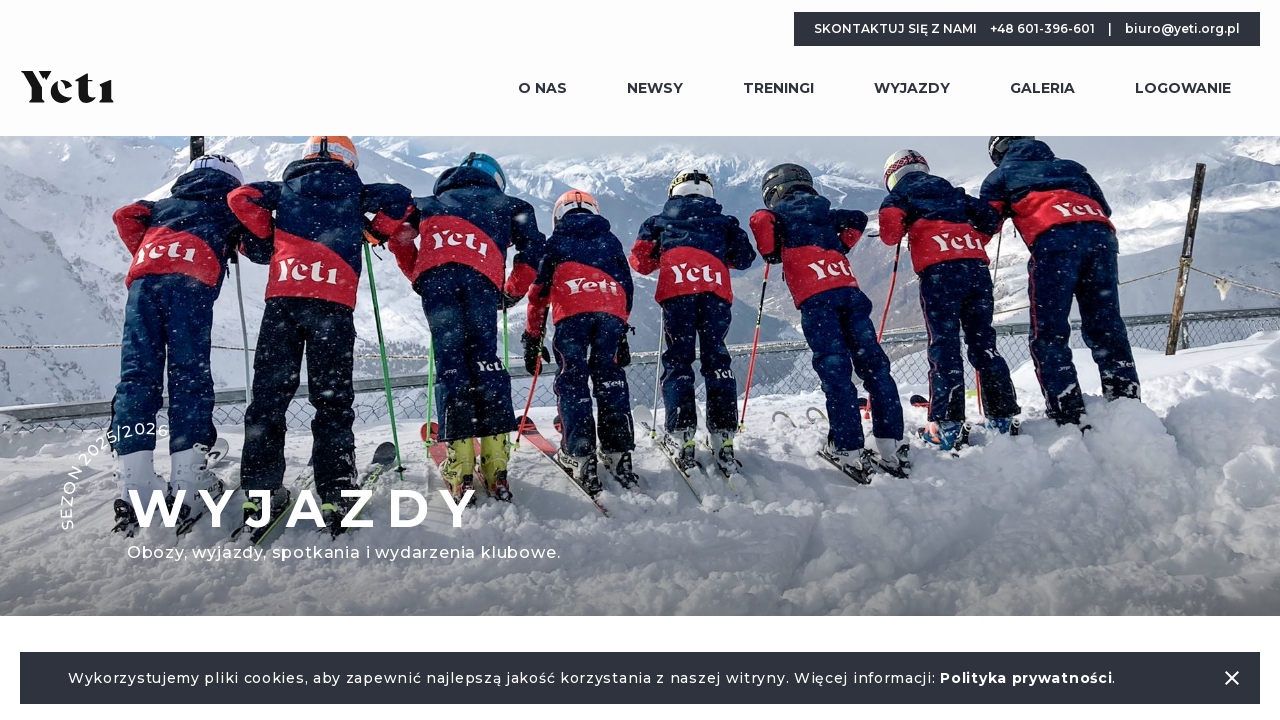

Clicked on Gallery (Galeria) footer link at (321, 528) on (//a[normalize-space()='Galeria'])[2]
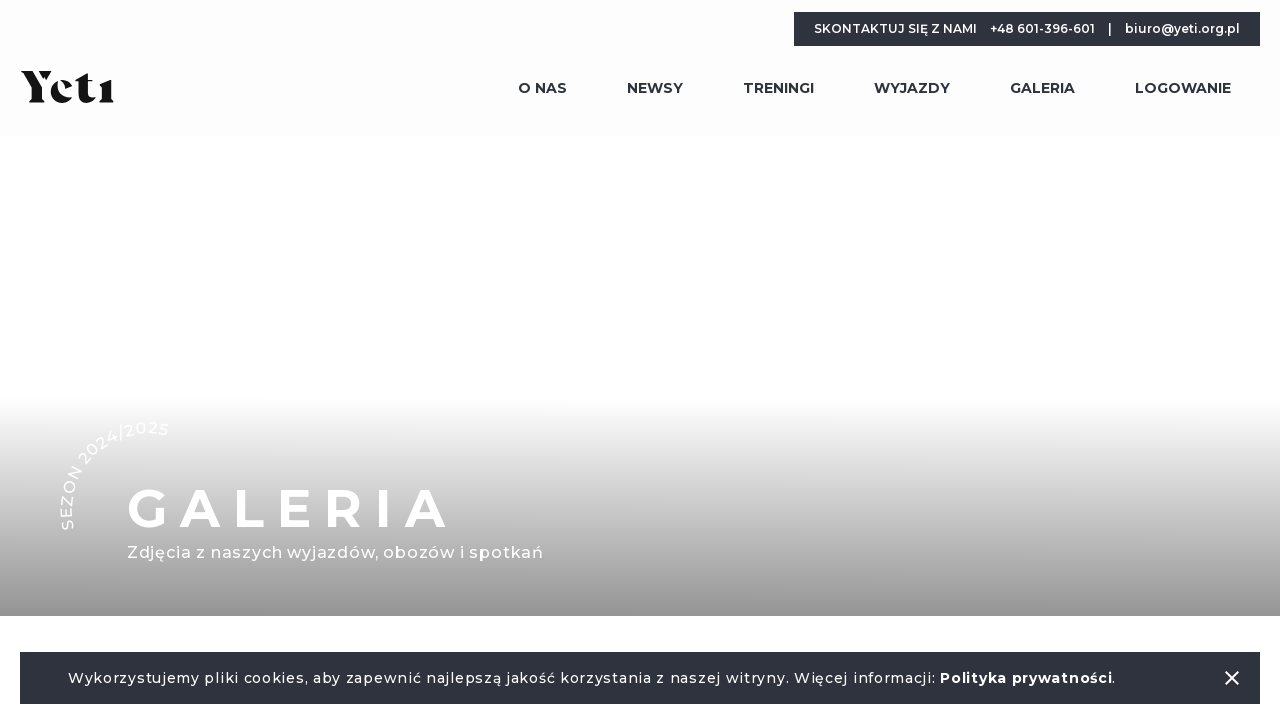

Clicked on Login (Logowanie) footer link at (340, 561) on (//a[normalize-space()='Logowanie'])[2]
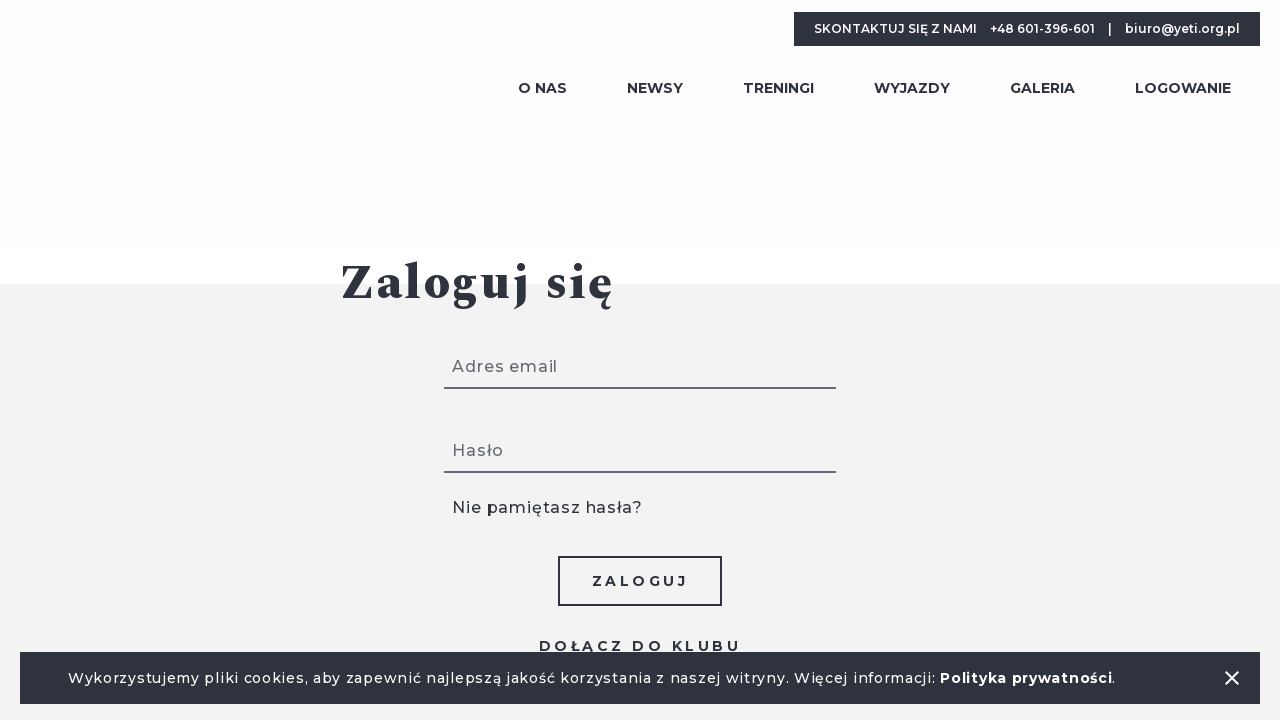

Clicked on About Us (O Nas) footer link at (309, 397) on (//a[normalize-space()='O Nas'])[2]
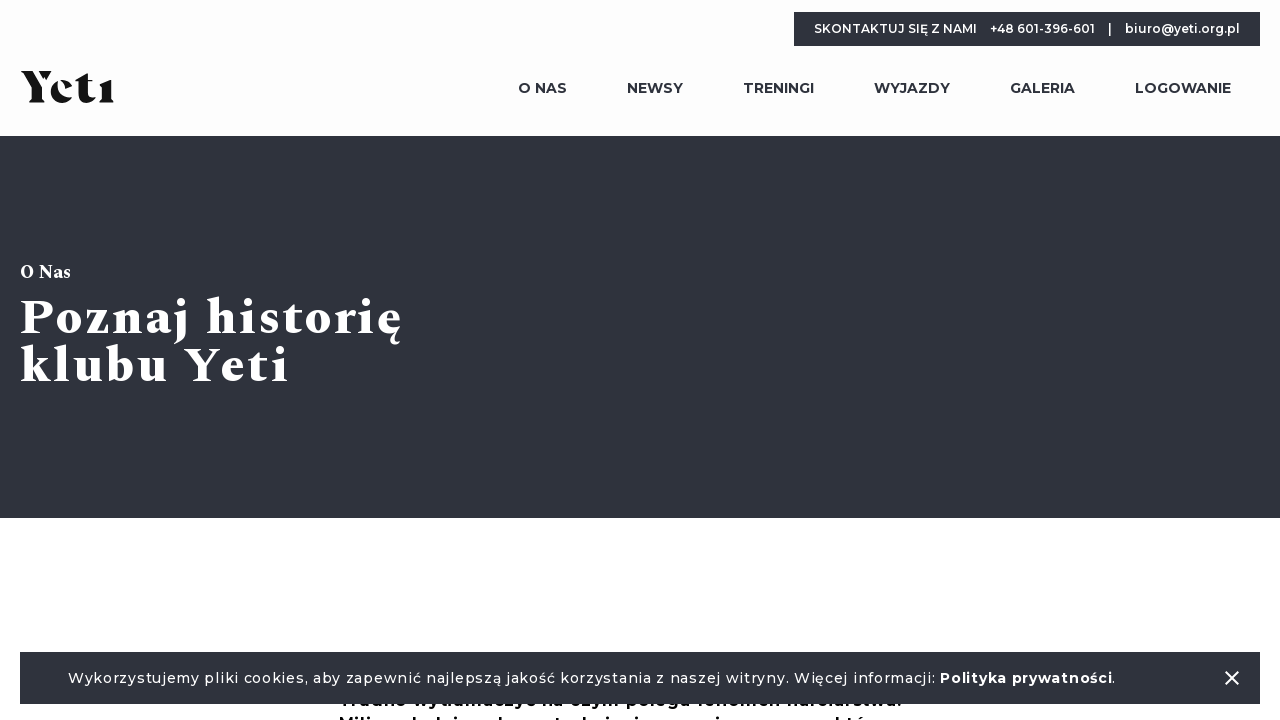

Clicked on News (Newsy) footer link again at (313, 430) on (//a[normalize-space()='Newsy'])[2]
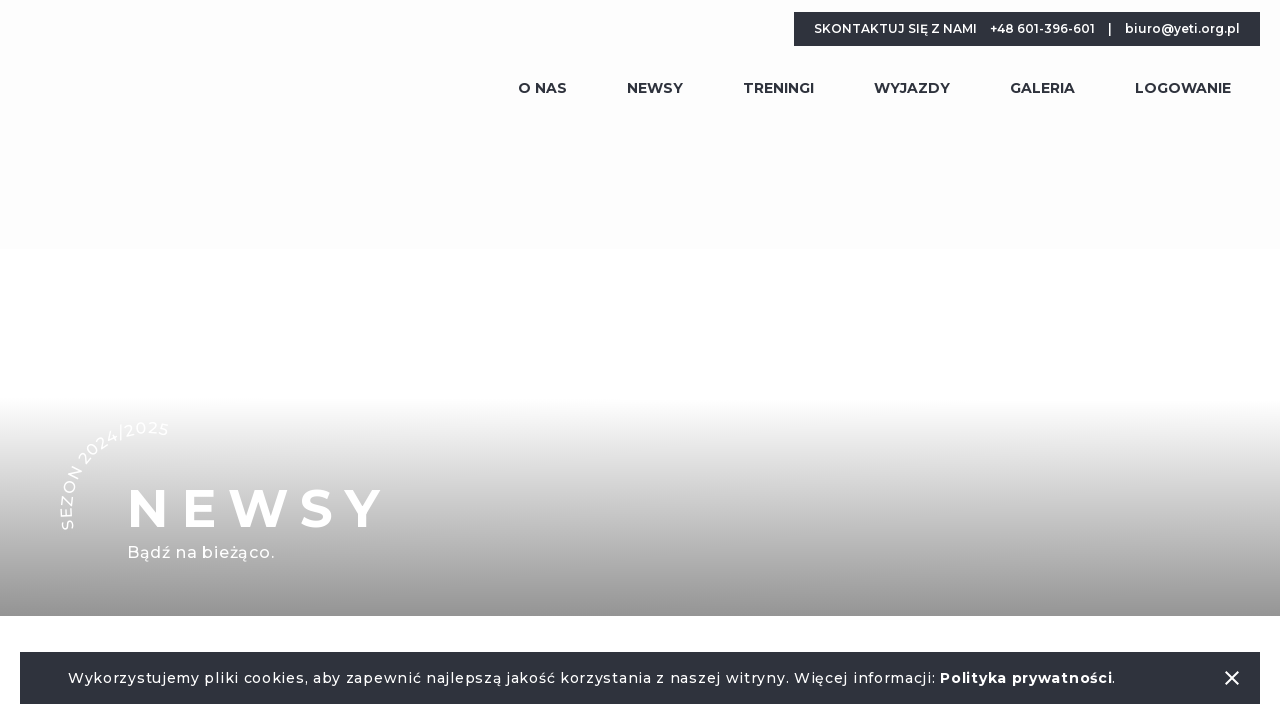

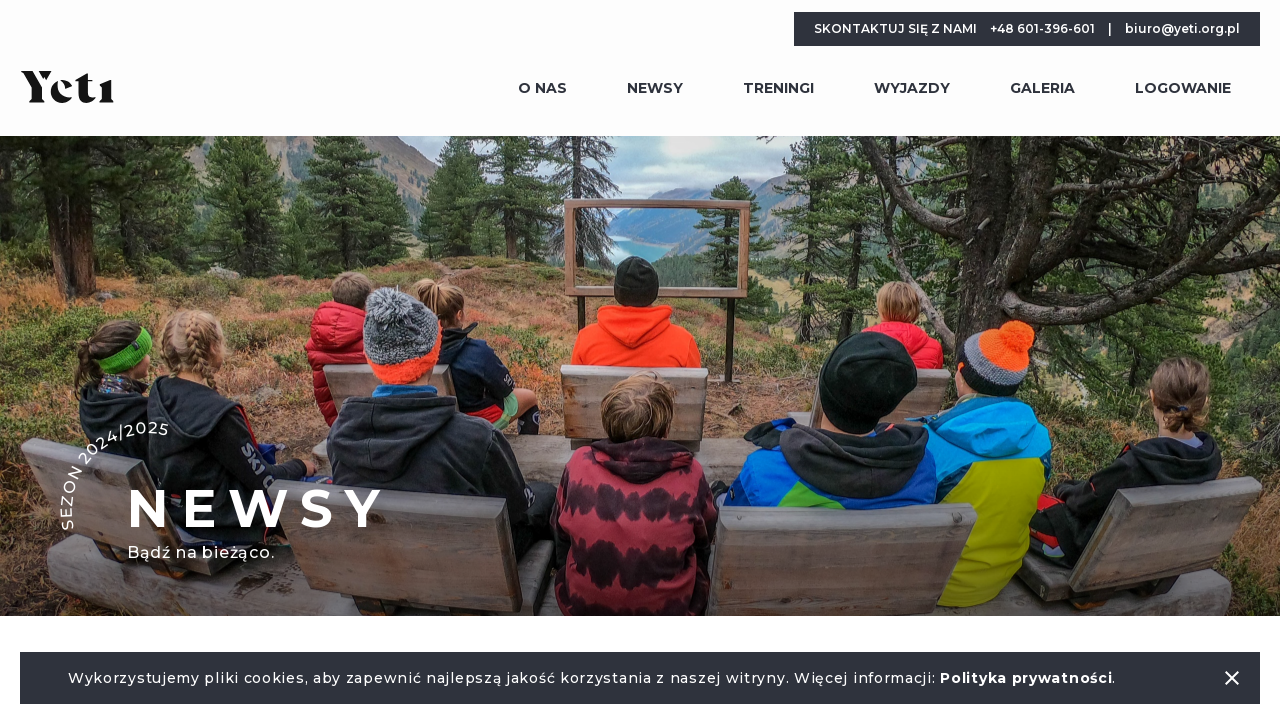